Tests a text box form by filling in name, email, and address fields, then submitting the form and verifying the submitted data is displayed

Starting URL: http://demoqa.com/text-box

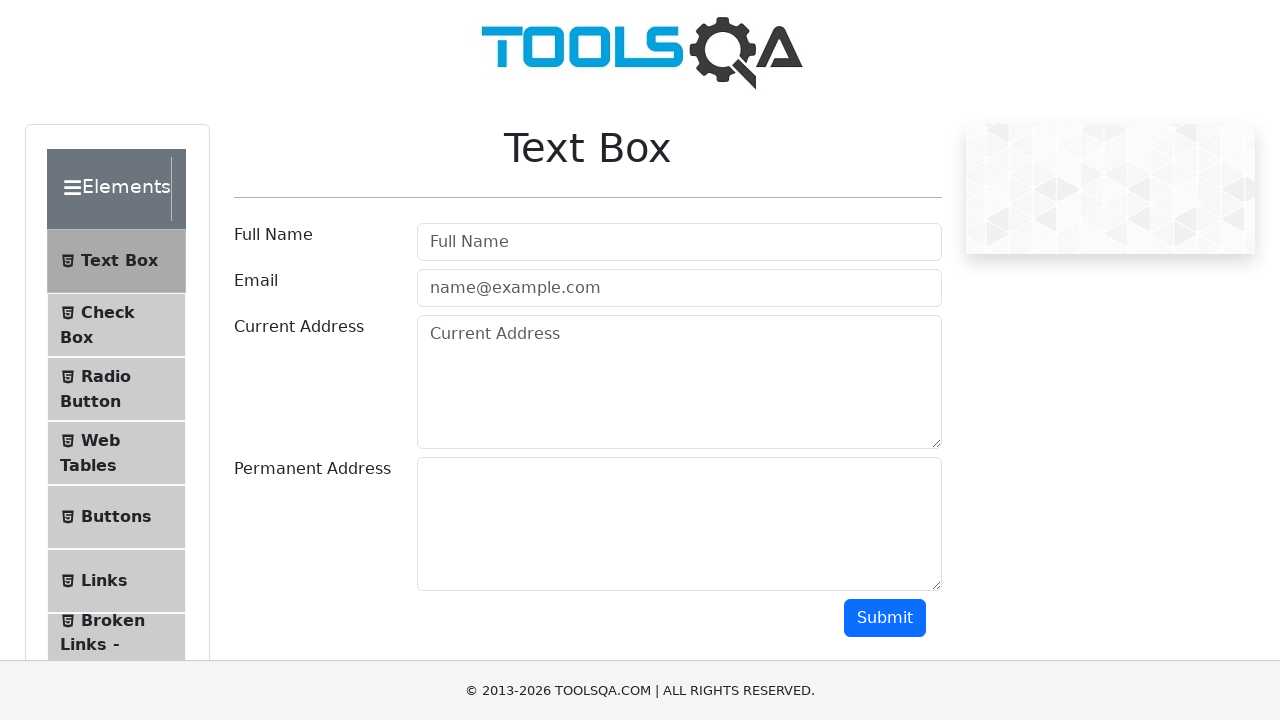

Filled Full Name field with 'Automation' on input[placeholder='Full Name']
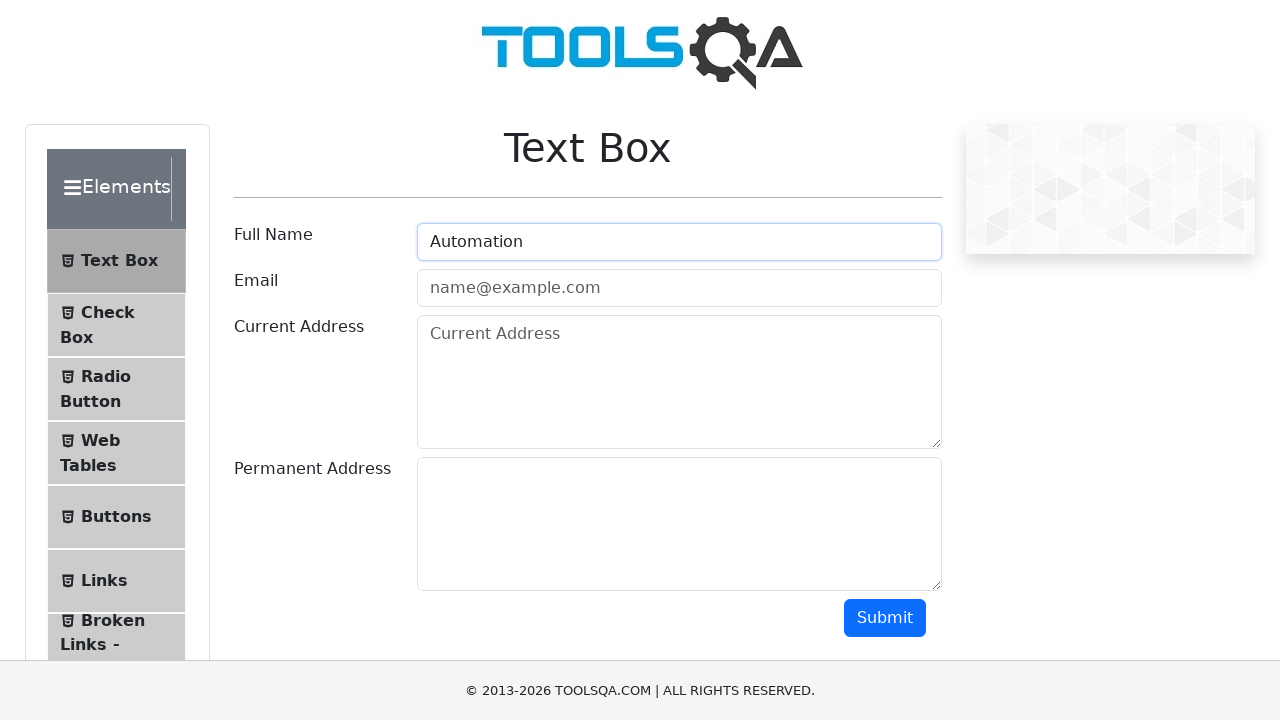

Filled Email field with 'Testing@gmail.com' on input#userEmail
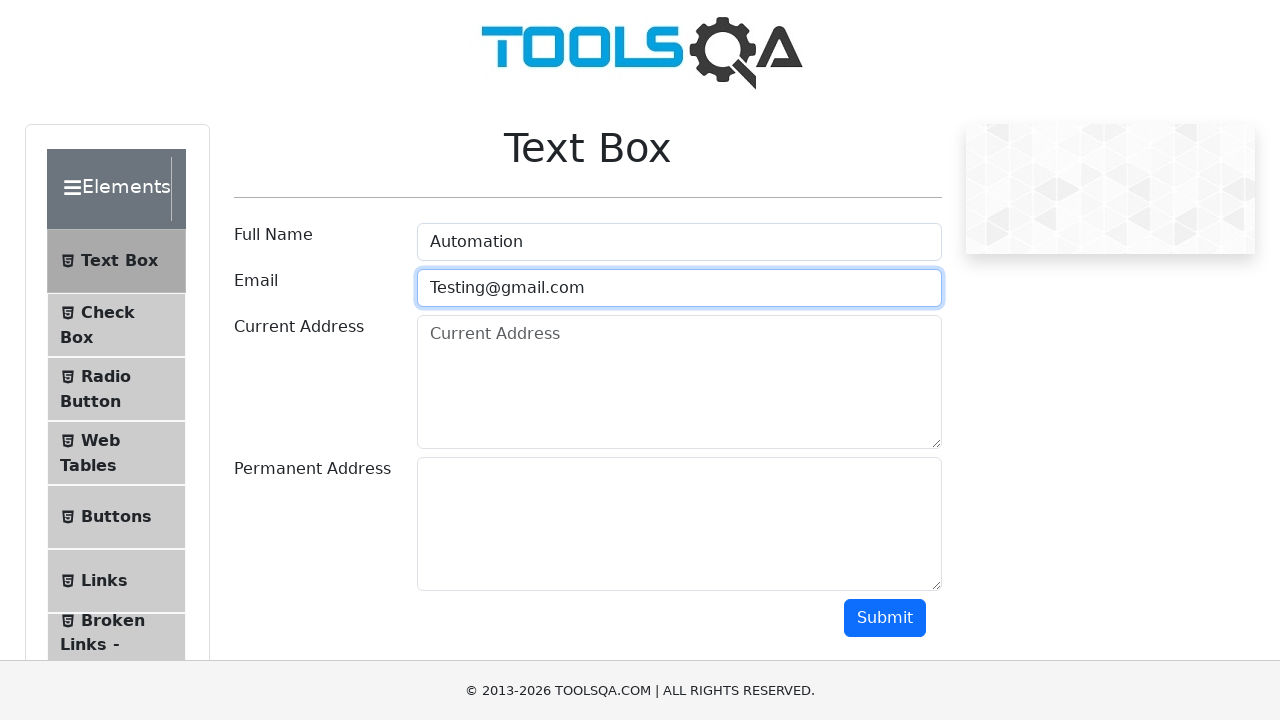

Filled Current Address field with 'Testing Current Address' on textarea#currentAddress
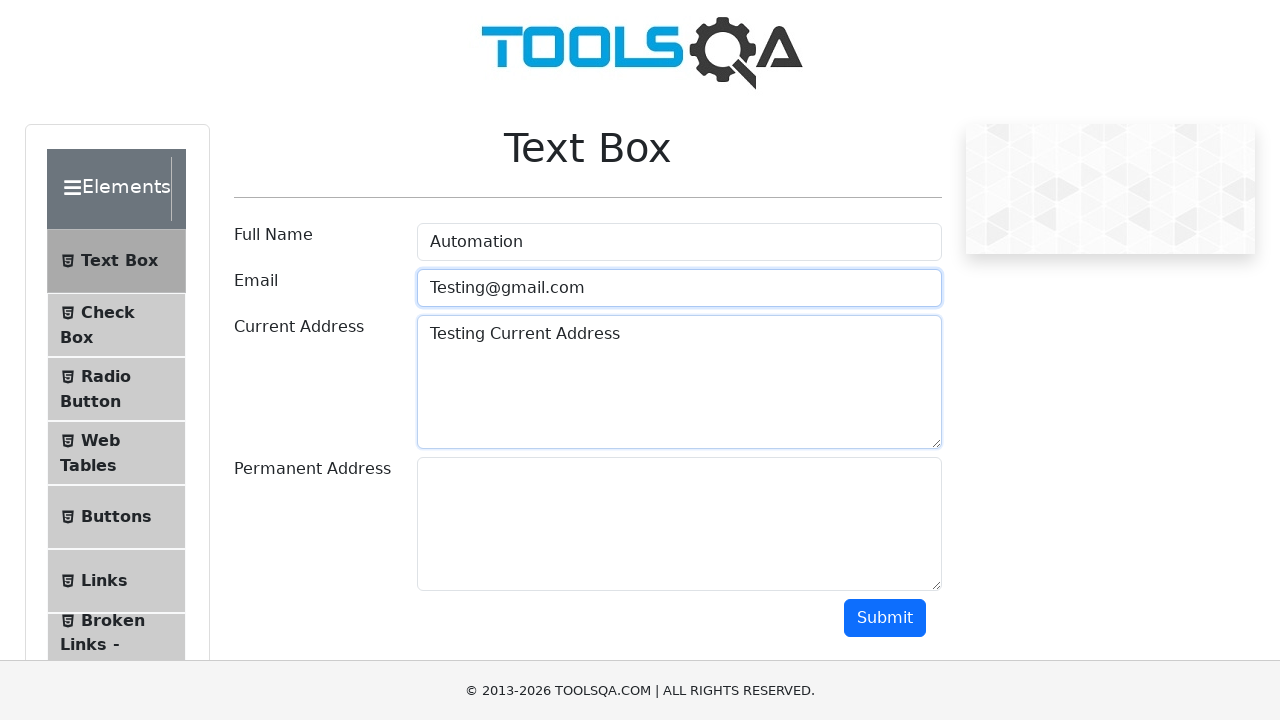

Filled Permanent Address field with 'Testing Permanent Address' on textarea#permanentAddress
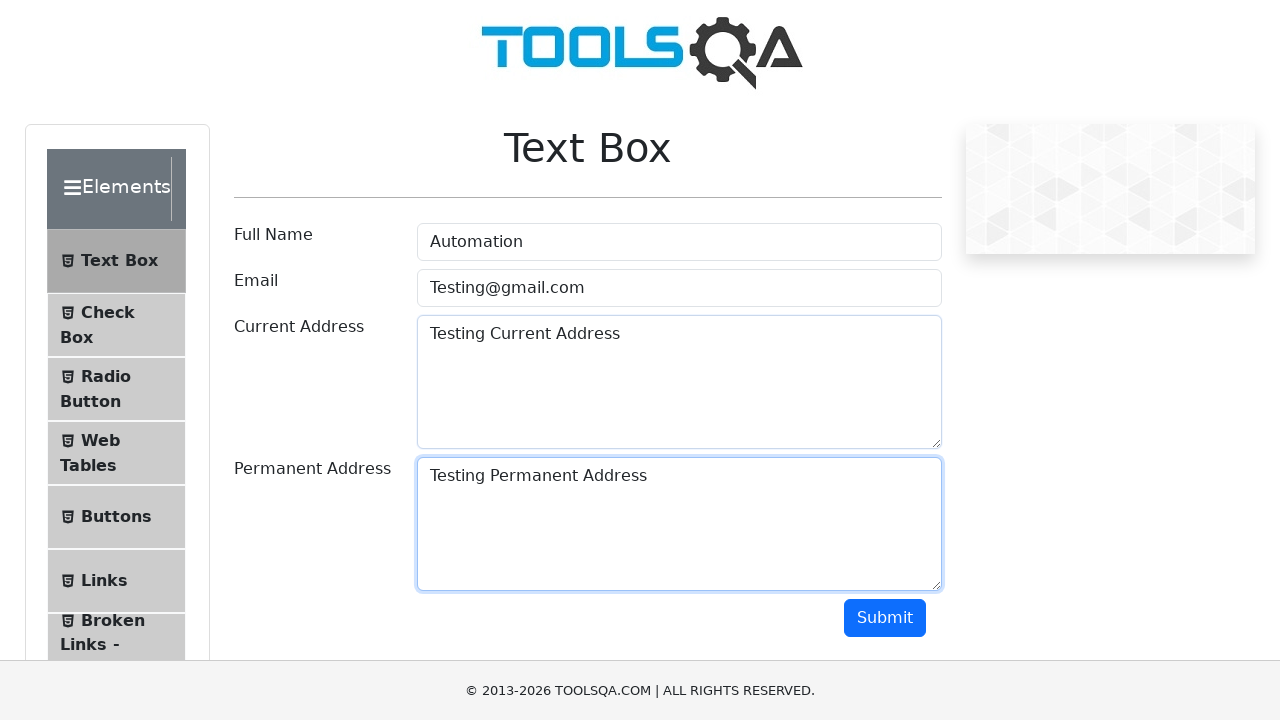

Clicked Submit button to submit the form at (885, 618) on button#submit
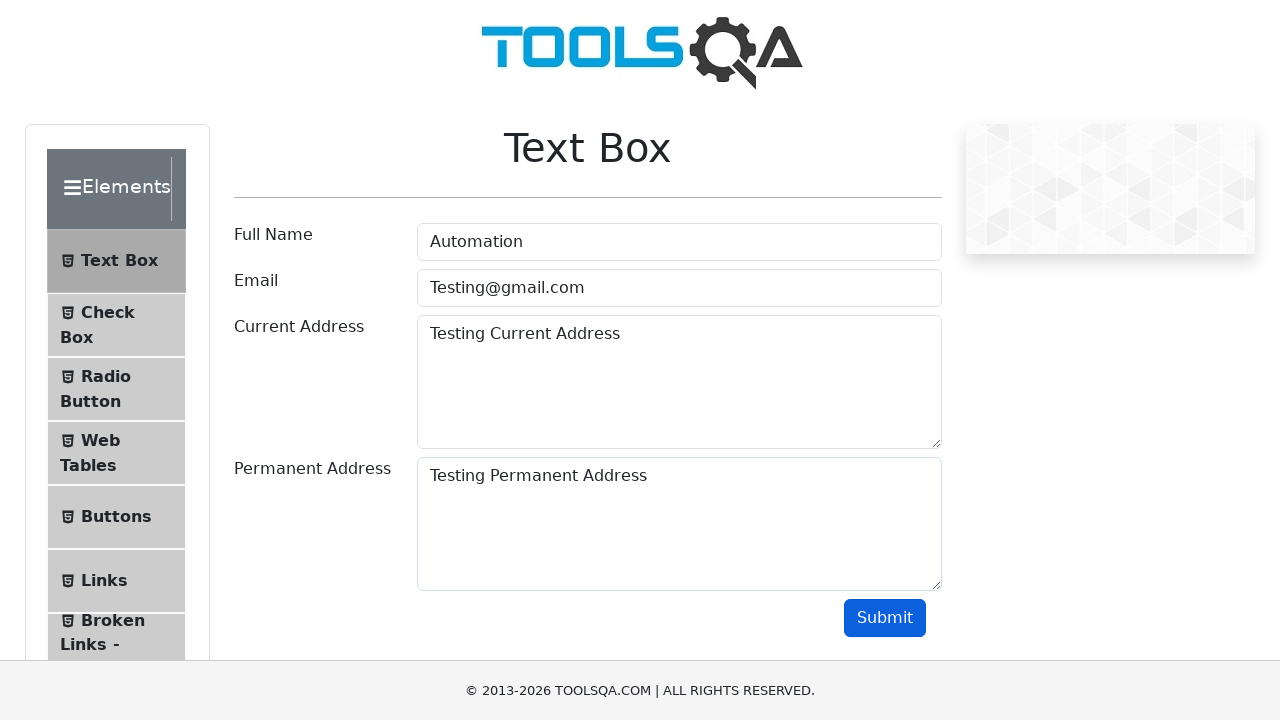

Form submission results appeared
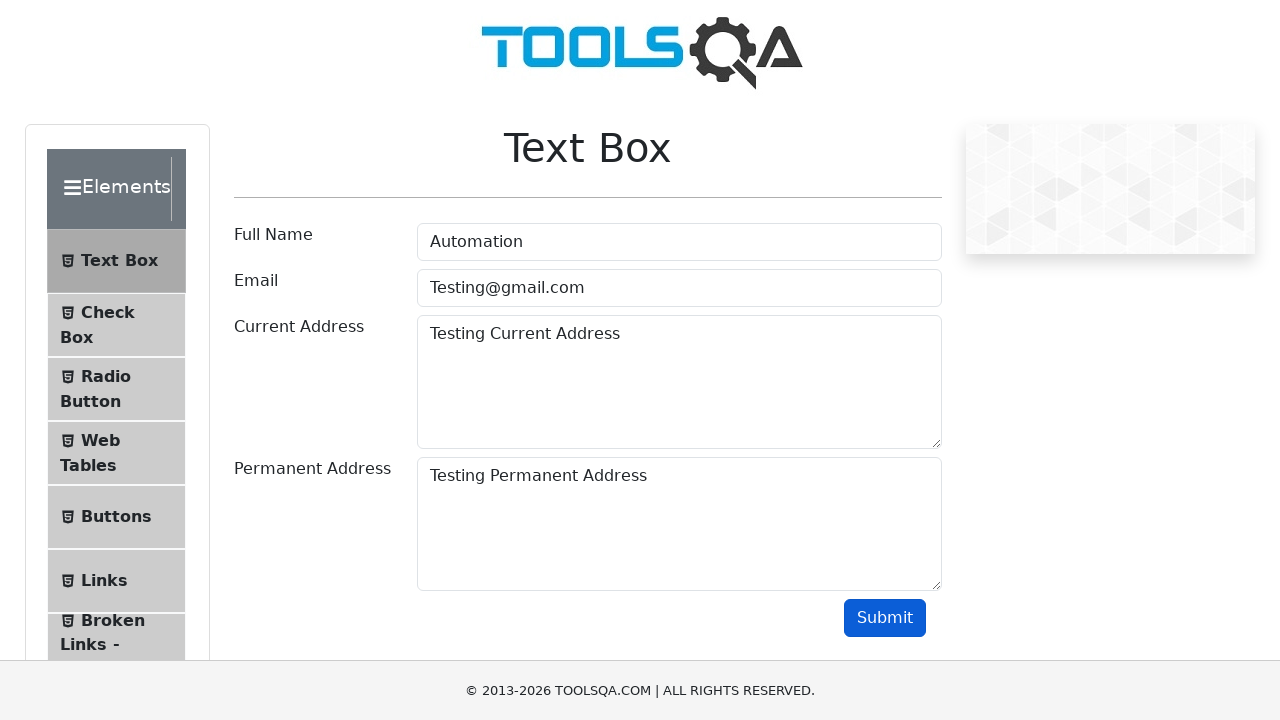

Verified submitted name 'Automation' is displayed in results
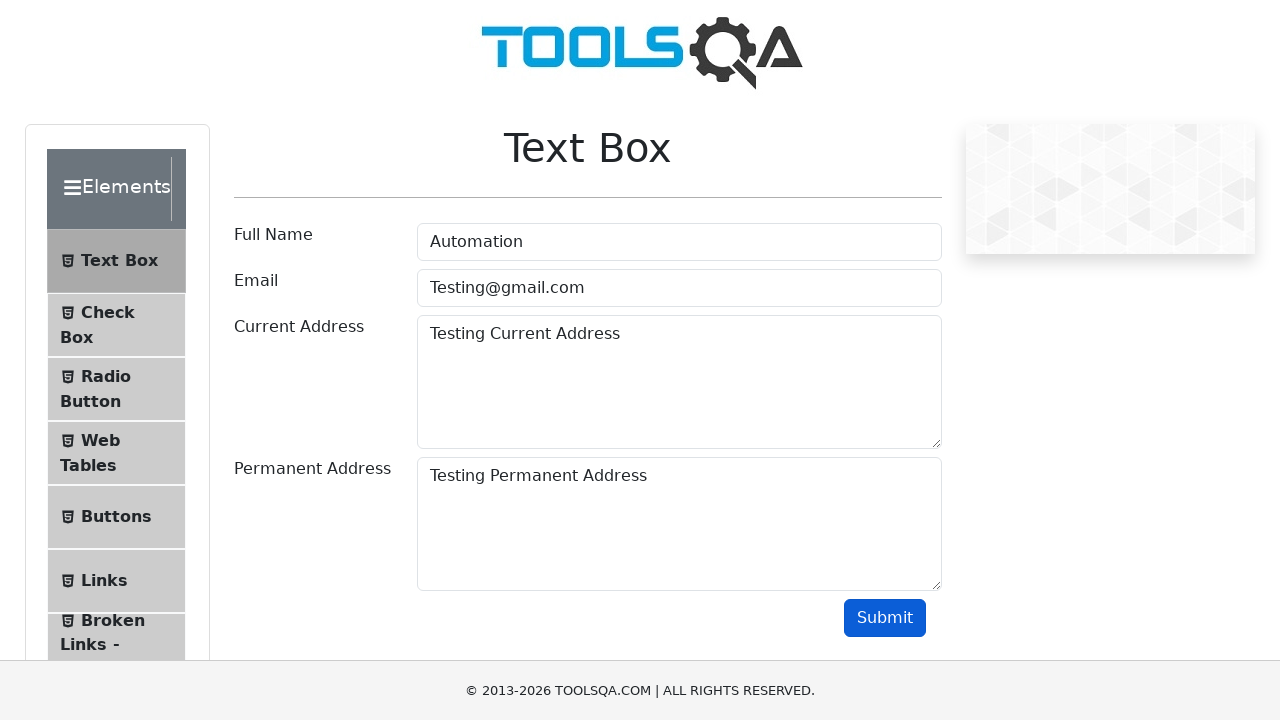

Verified submitted email 'Testing@gmail.com' is displayed in results
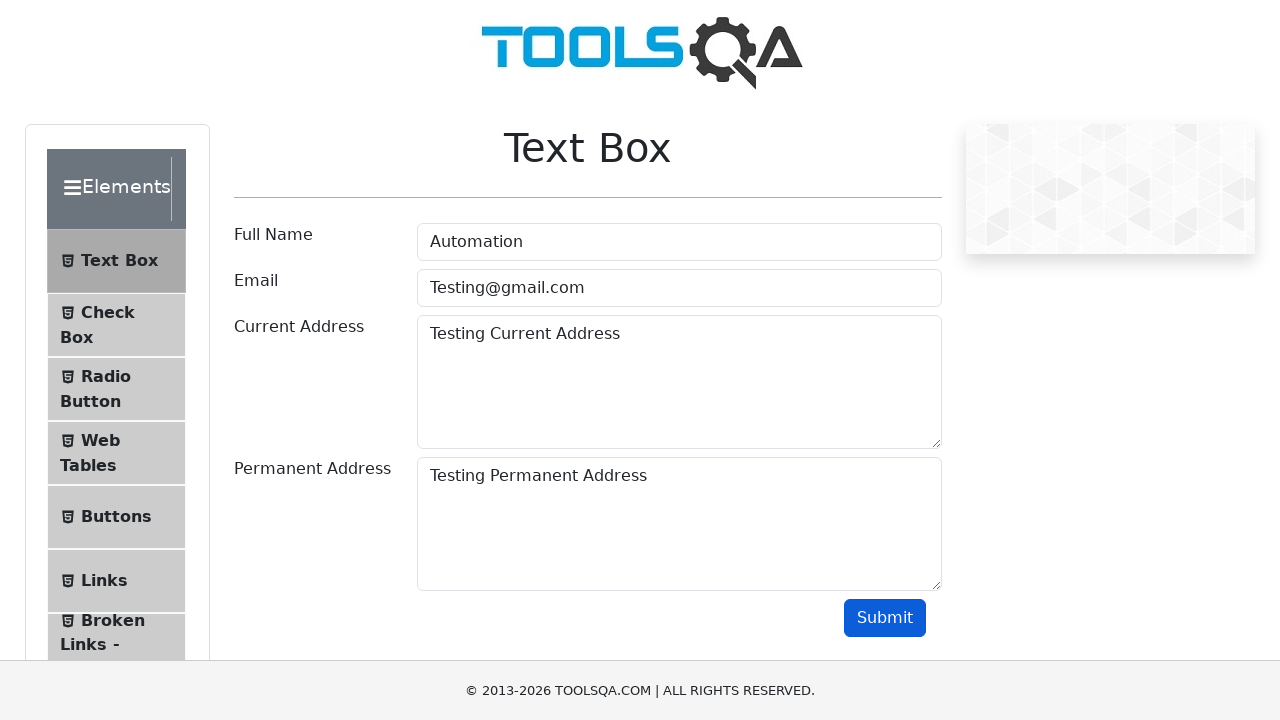

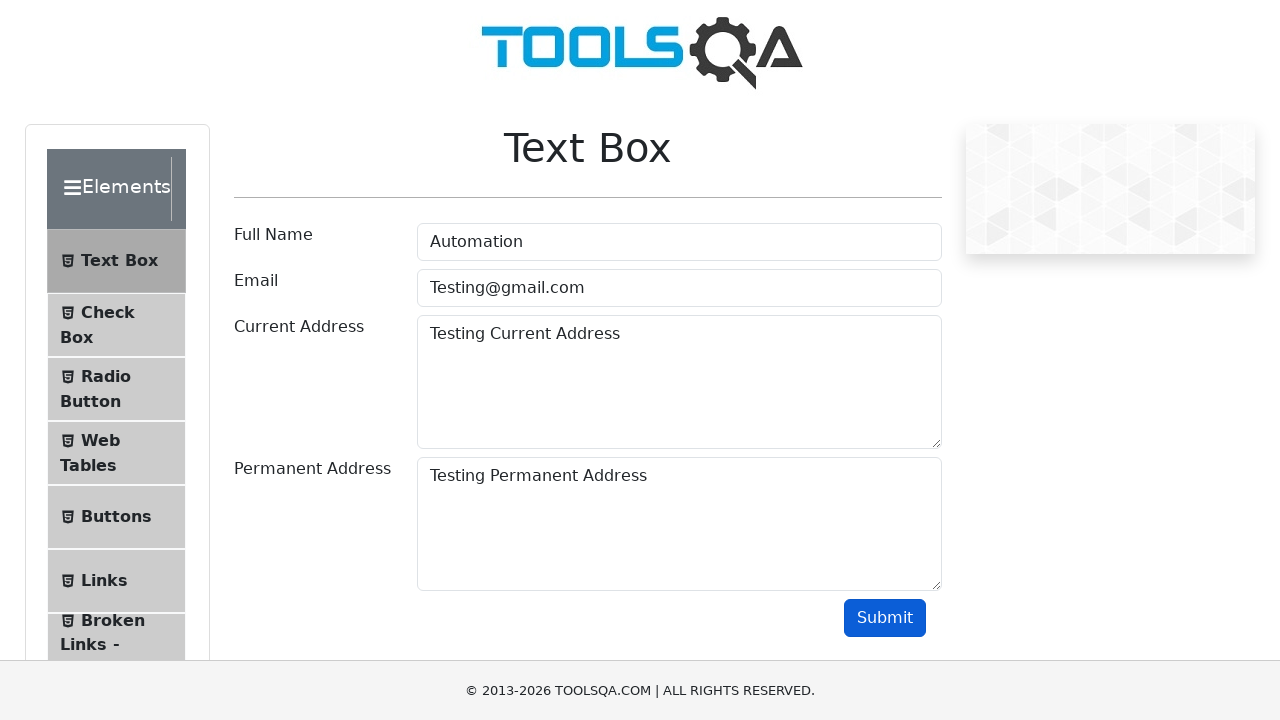